Navigates to BNZ (Bank of New Zealand) website and clicks on a navigation menu item, then verifies the page title and current URL.

Starting URL: https://www.bnz.co.nz

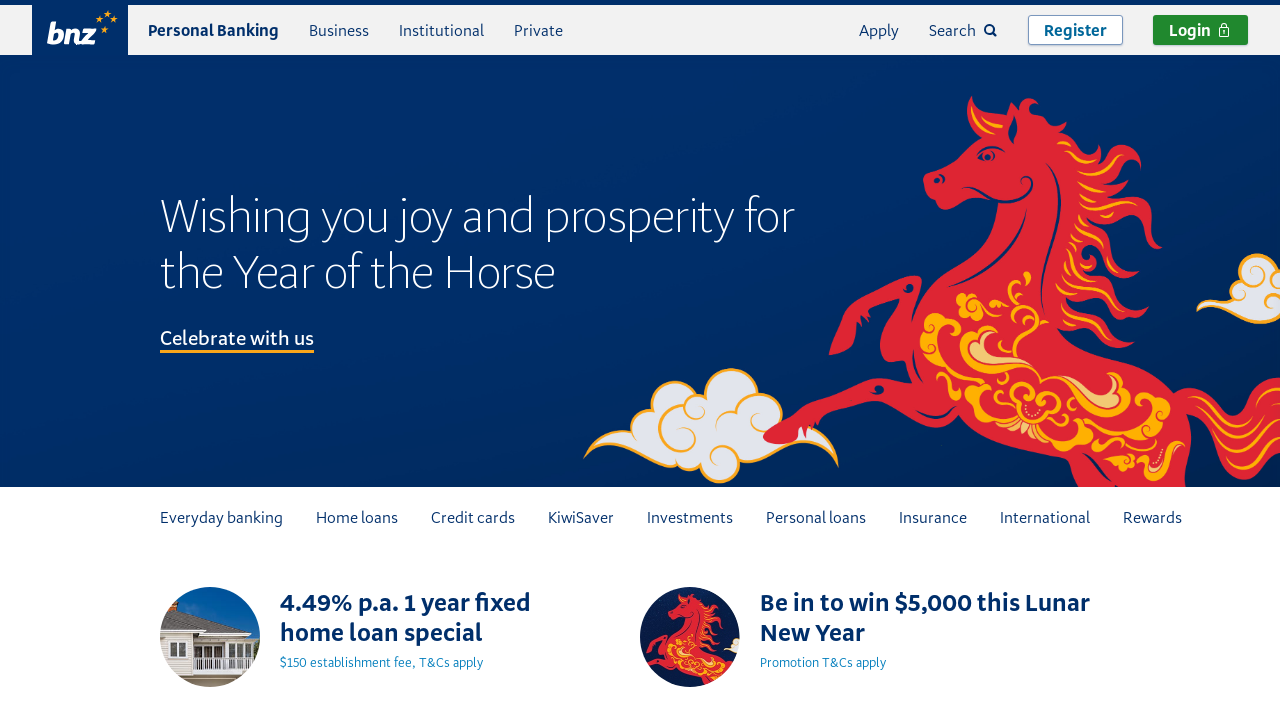

Waited for header navigation element to be ready
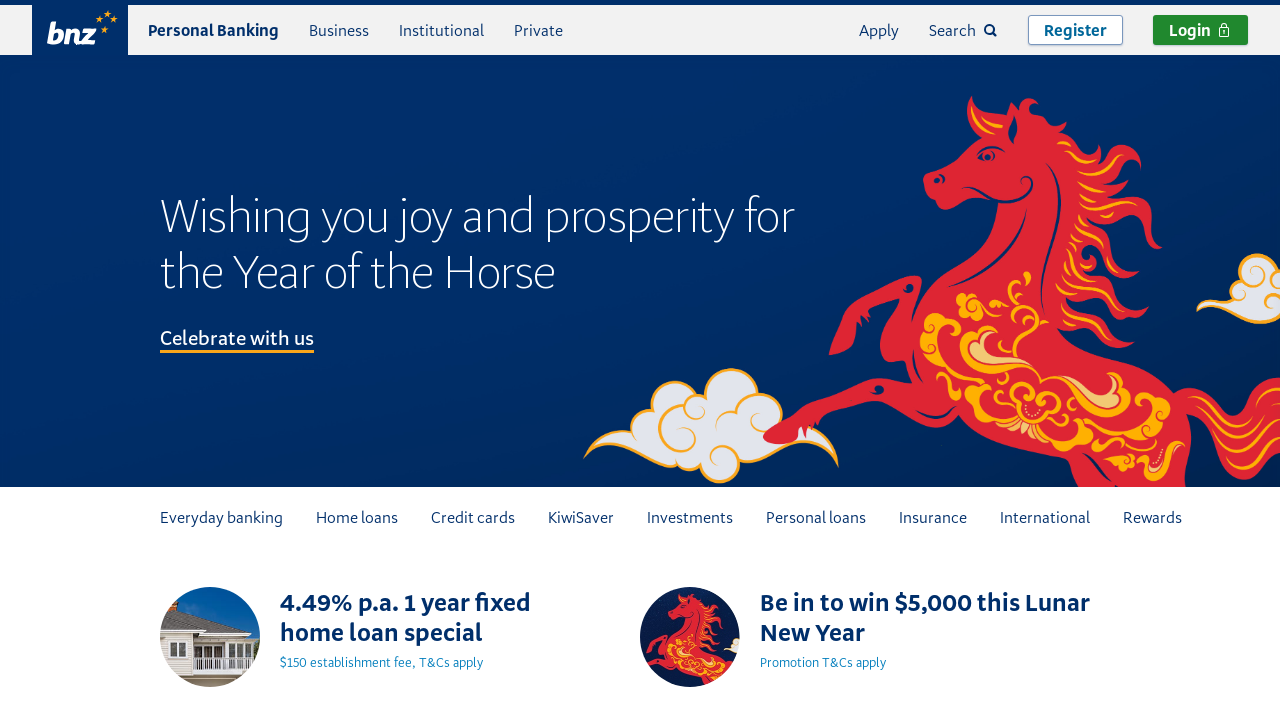

Clicked on 4th navigation menu item at (1200, 30) on header nav ul:nth-child(2) li:nth-child(4)
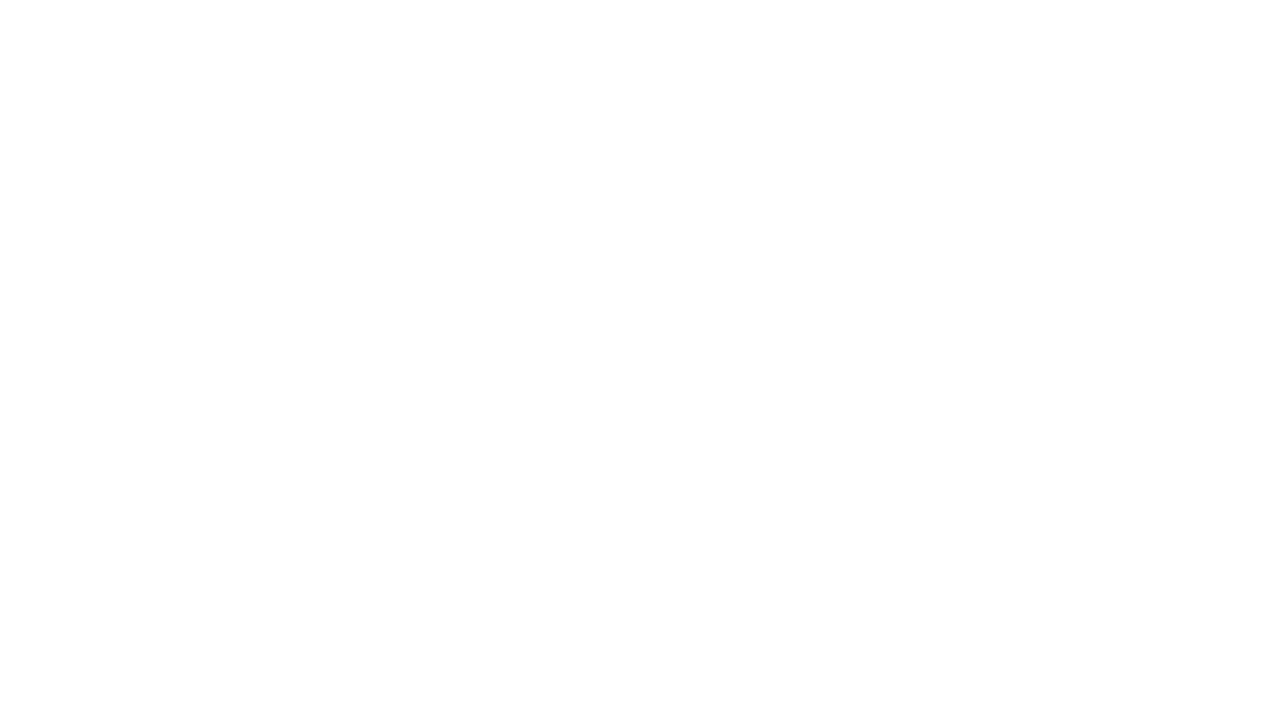

Page DOM content loaded
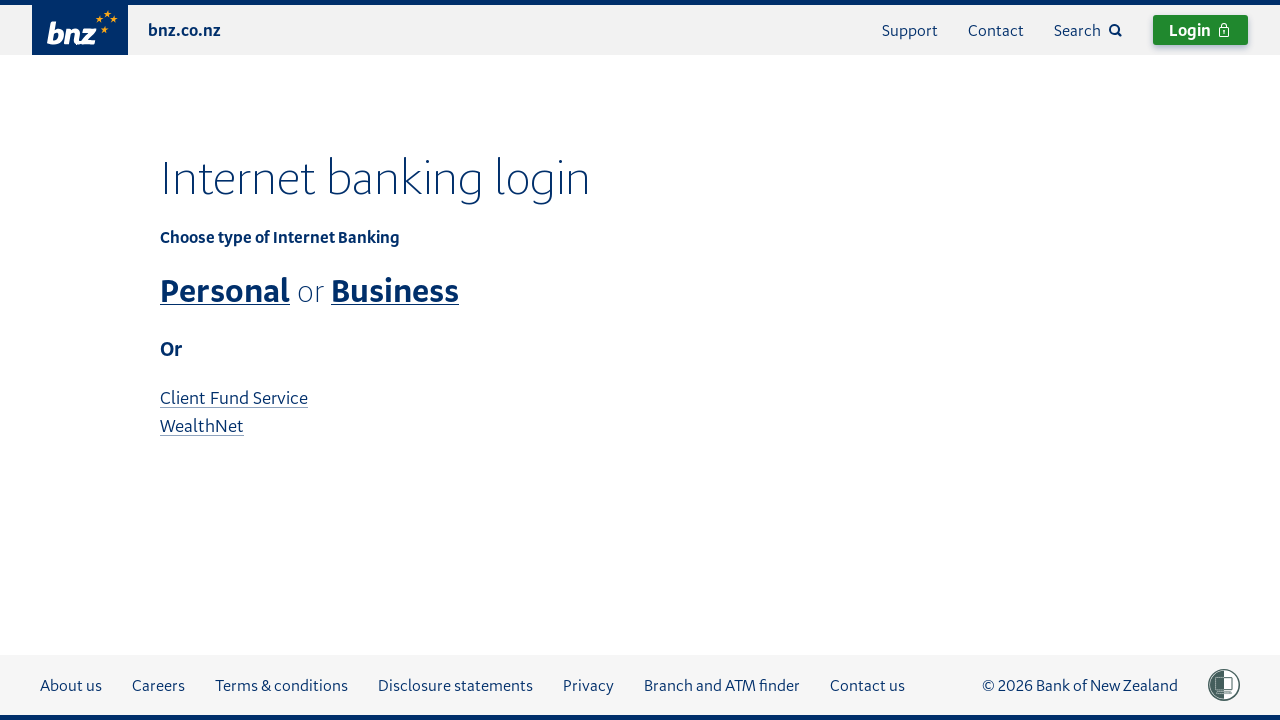

Verified page title: Internet Banking Login - BNZ
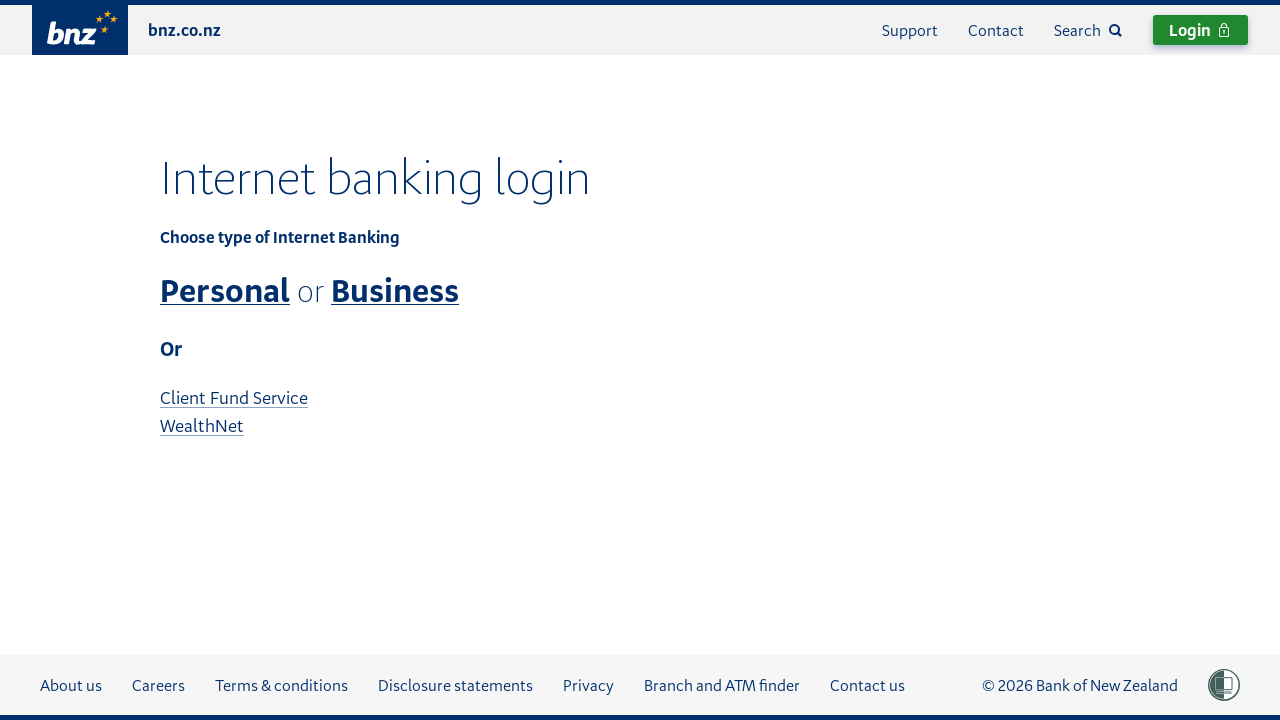

Verified current URL: https://www.bnz.co.nz/login-choices
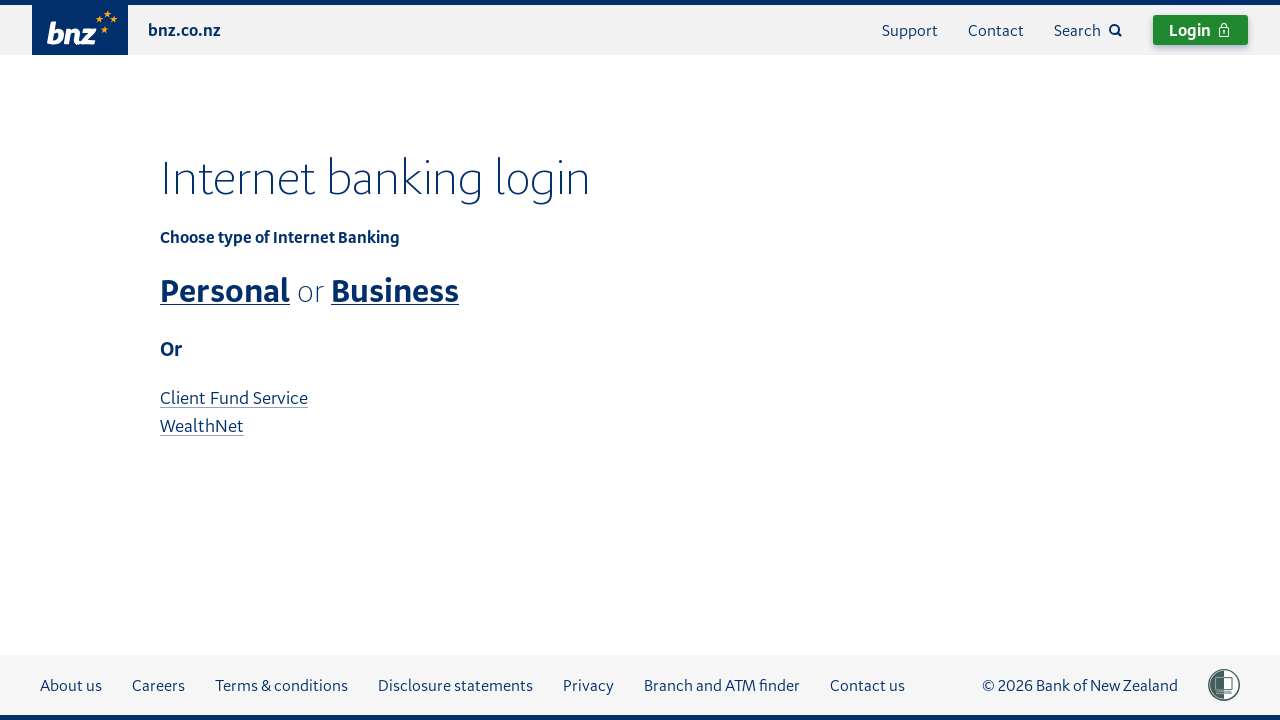

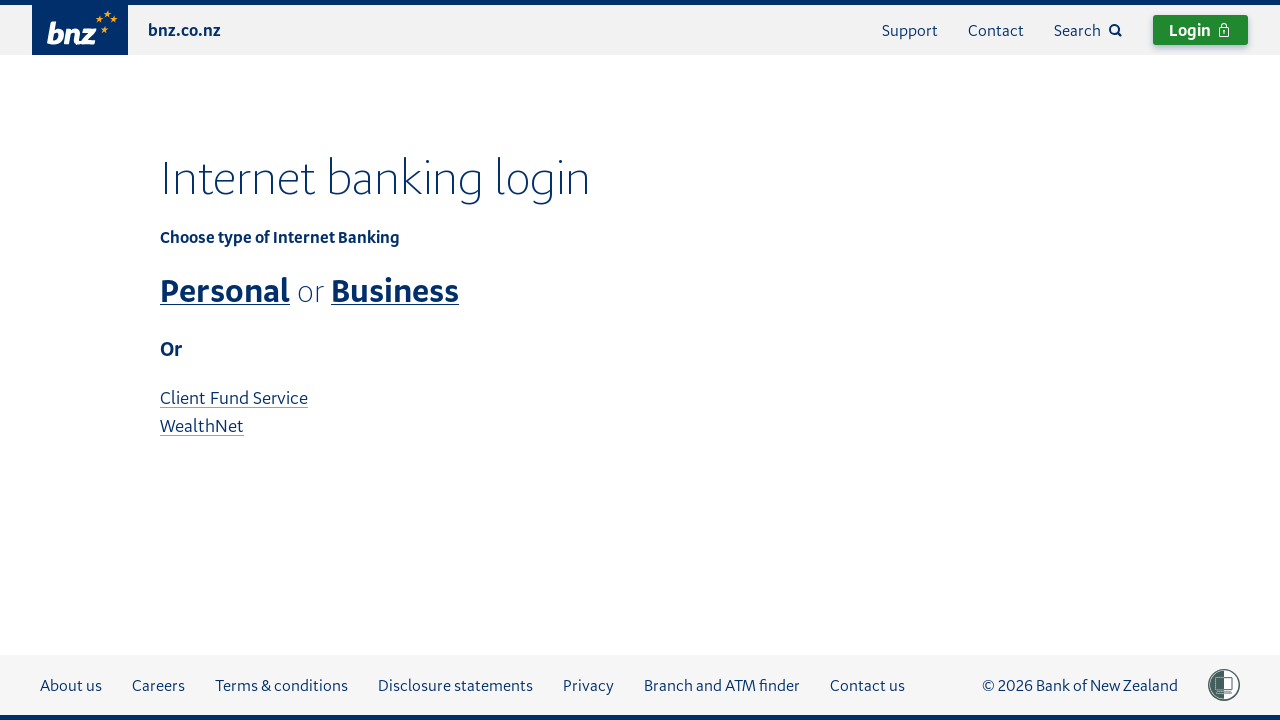